Tests a contact/registration form by filling in name, email, phone, address, selecting a country from dropdown, and entering a date

Starting URL: https://testautomationpractice.blogspot.com/

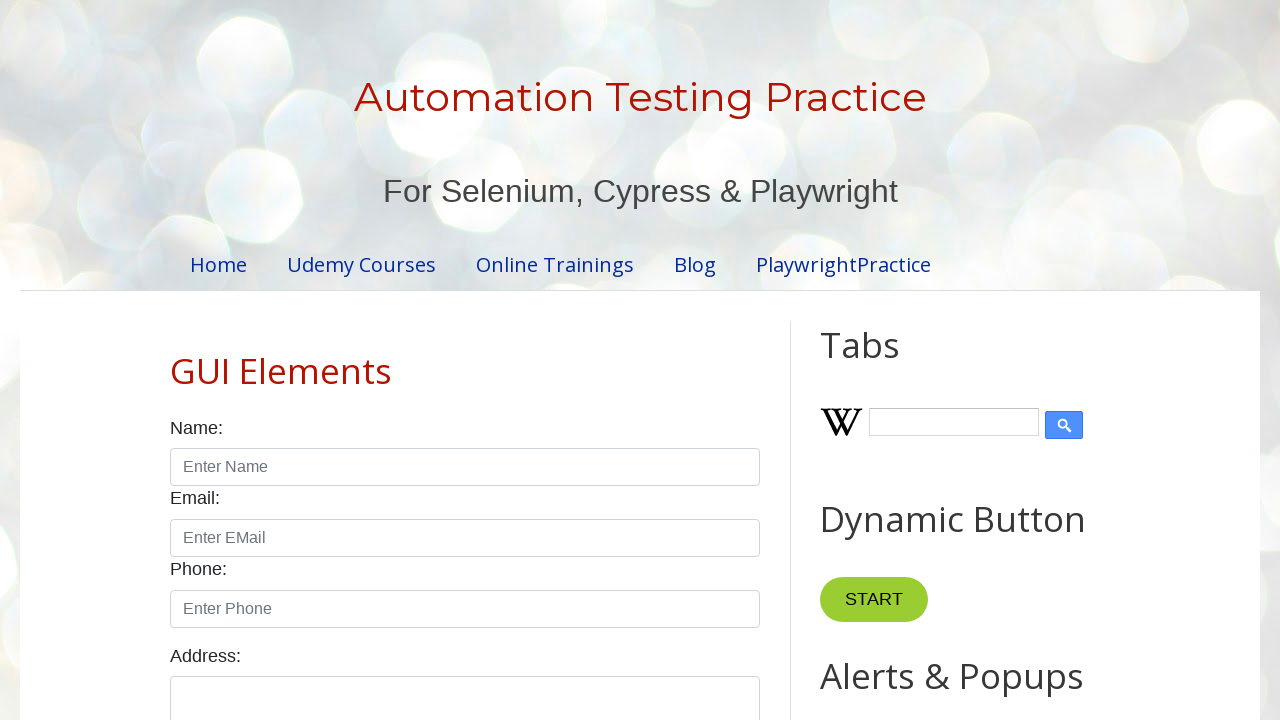

Filled name field with 'John Anderson' on #name
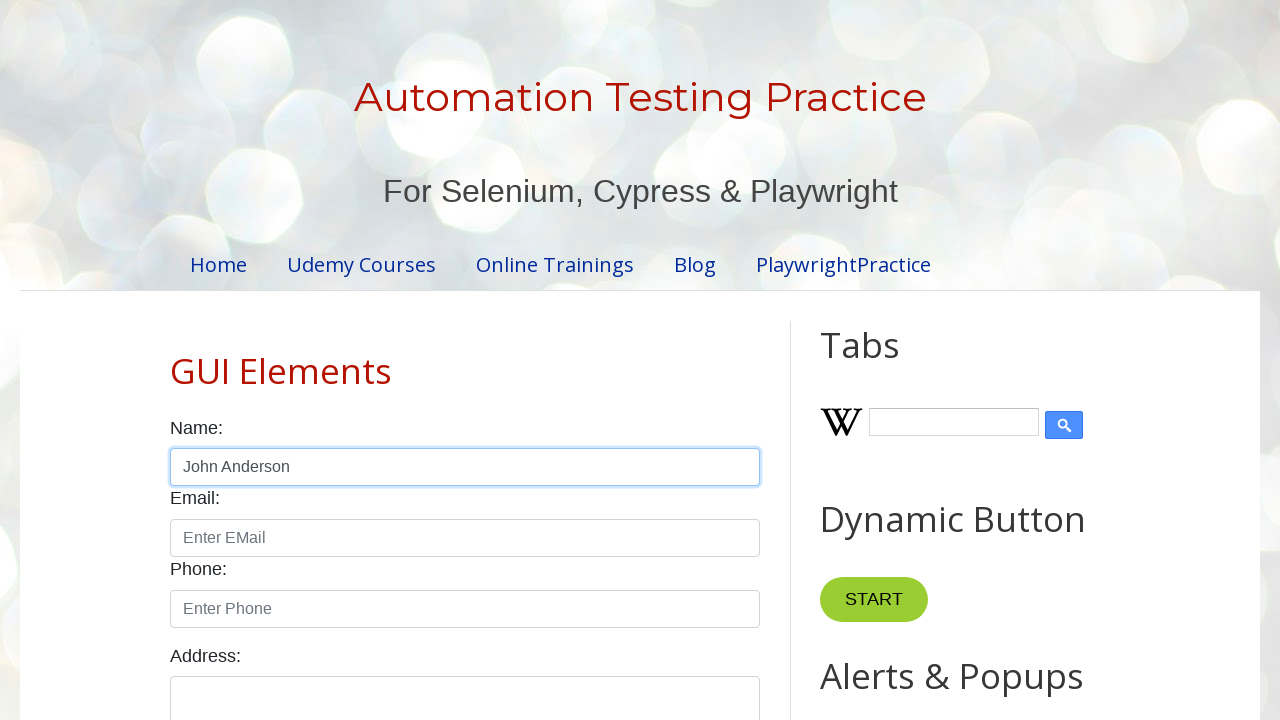

Filled email field with 'john.anderson@testmail.com' on #email
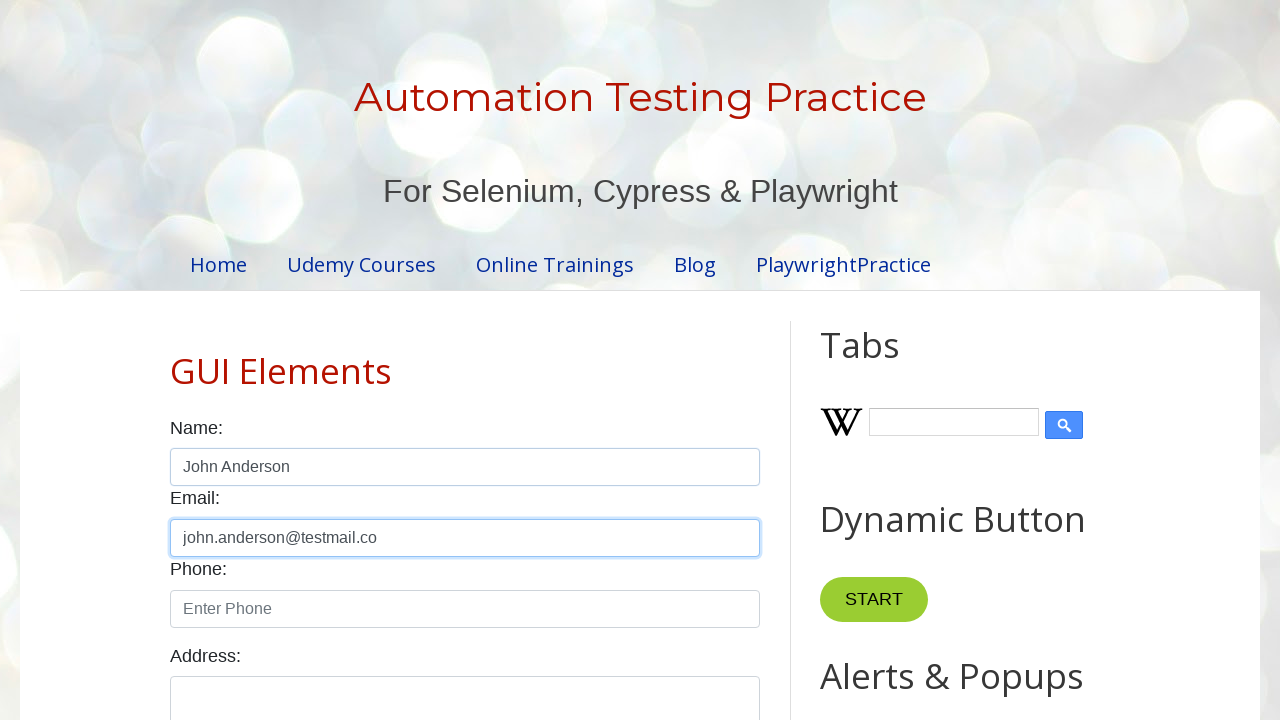

Filled phone field with '5551234567' on #phone
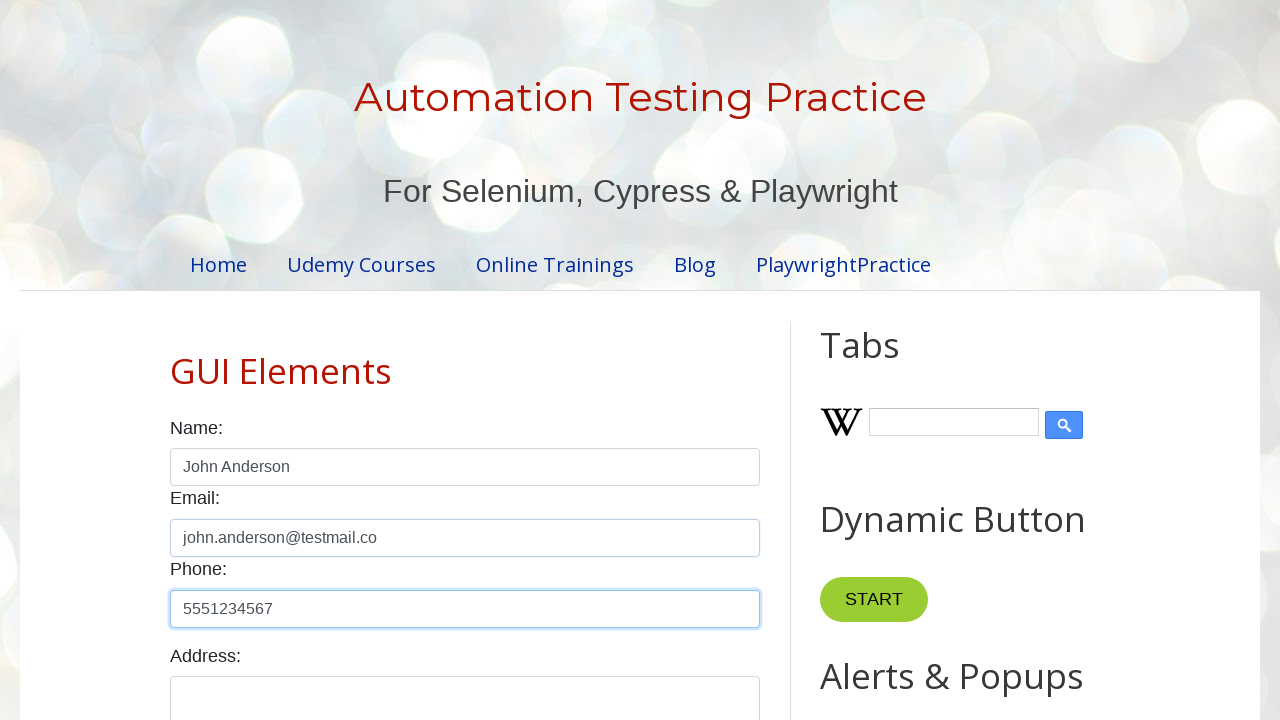

Filled address field with '123 Oak Street, Springfield, IL 62701' on #textarea
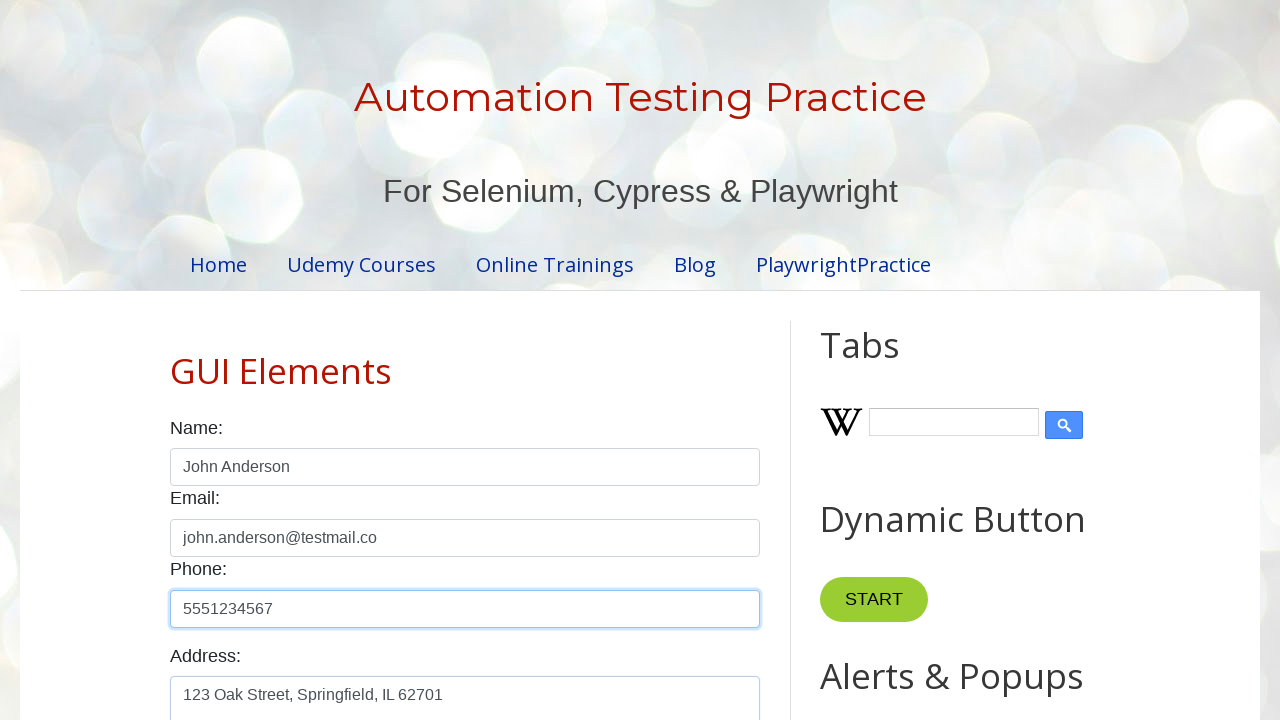

Selected 'United States' from country dropdown on #country
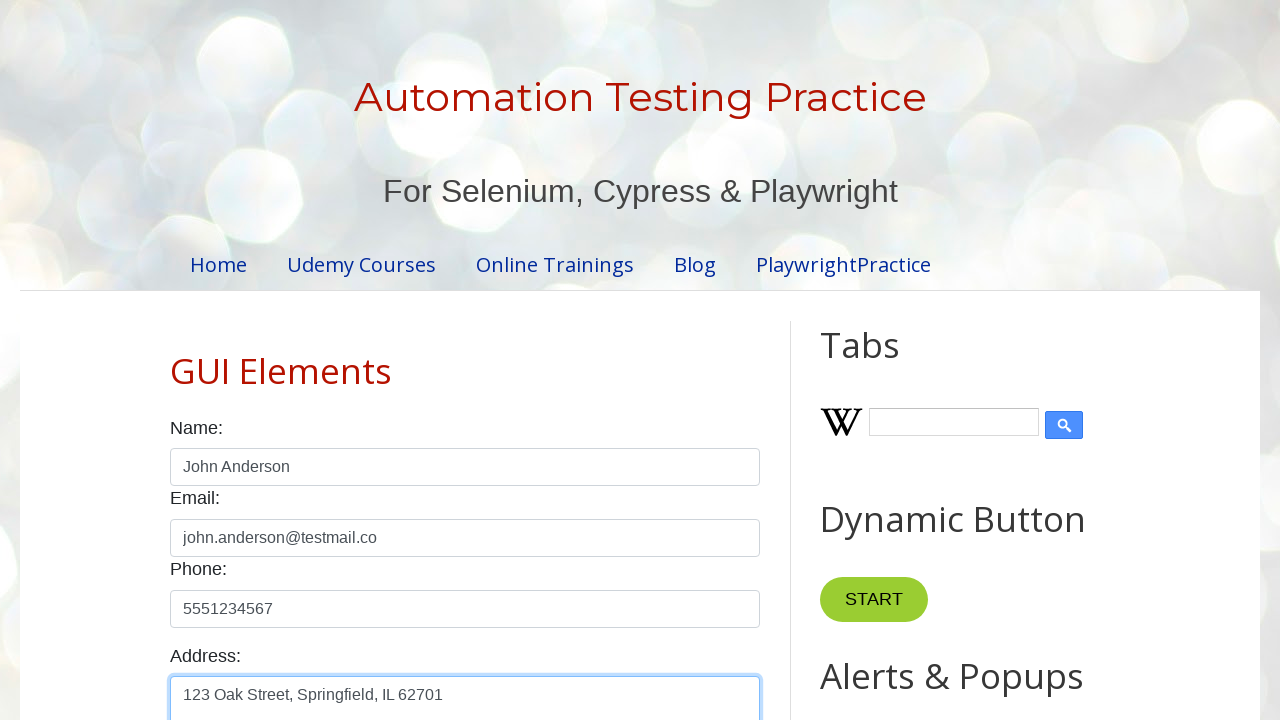

Filled date picker with '03/15/2024' on #datepicker
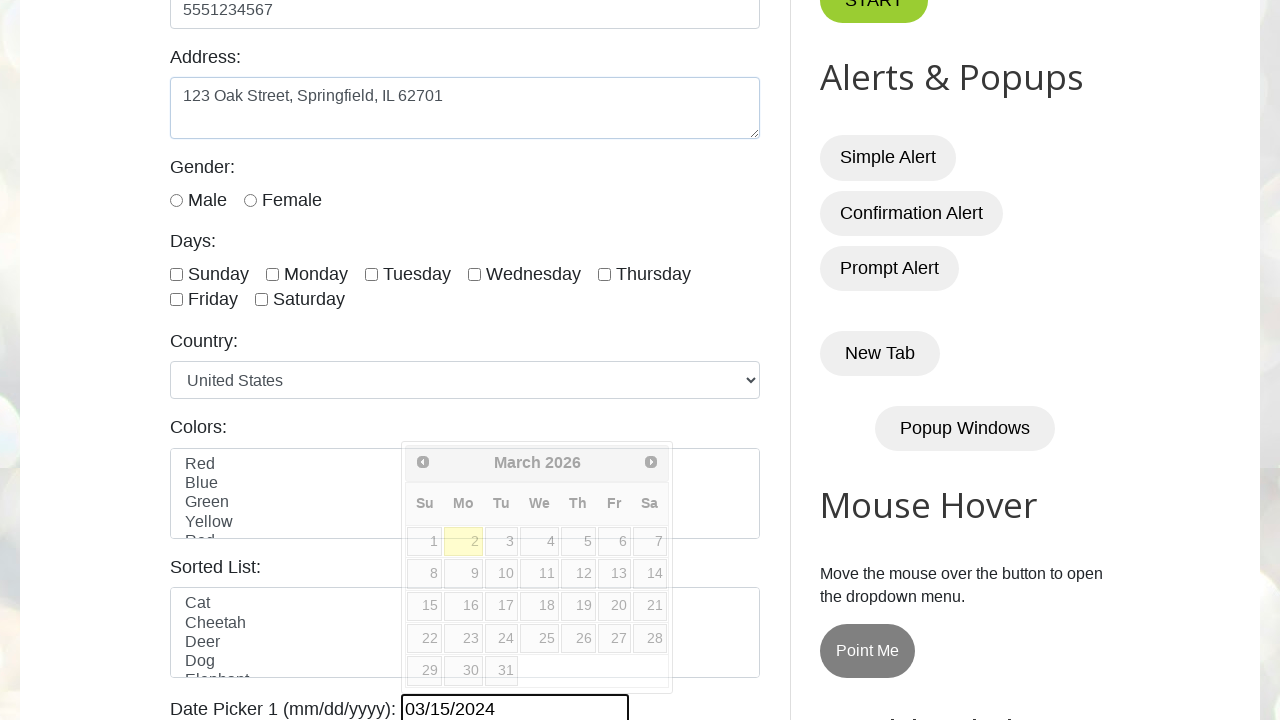

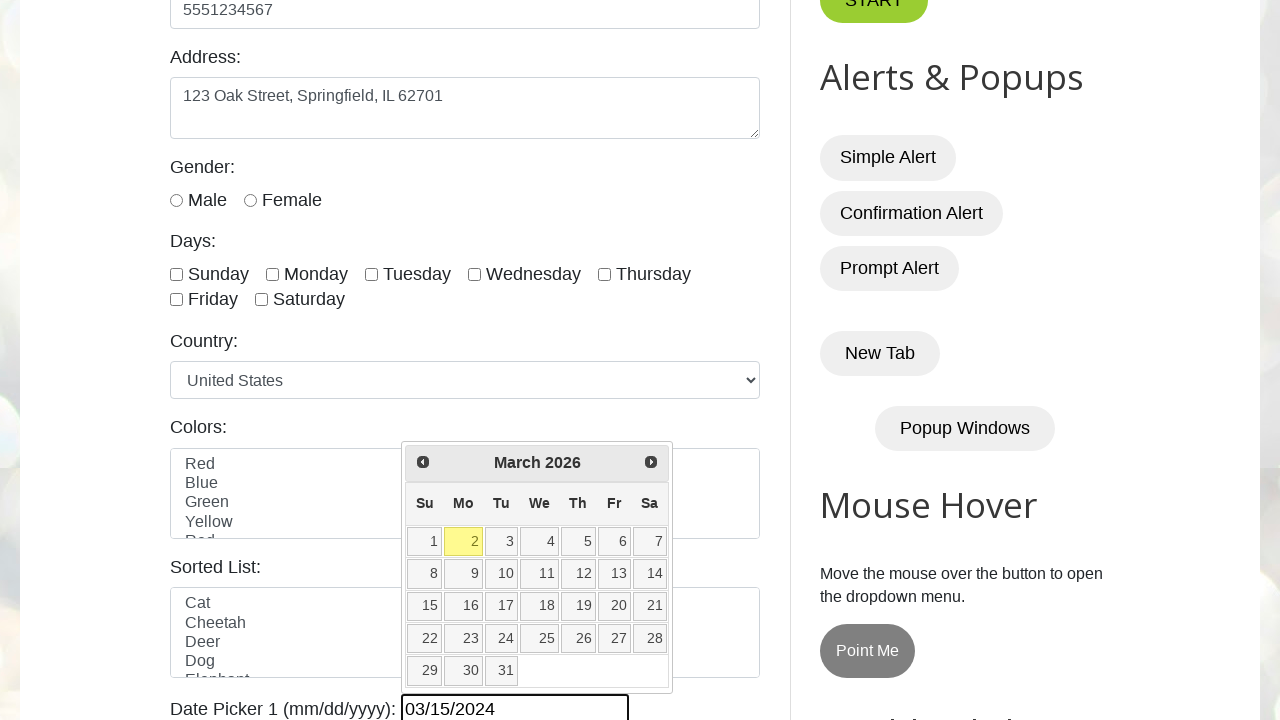